Tests the search functionality on Mi.com shop by entering a search query with keyboard interactions including backspace and enter key

Starting URL: https://www.mi.com/shop

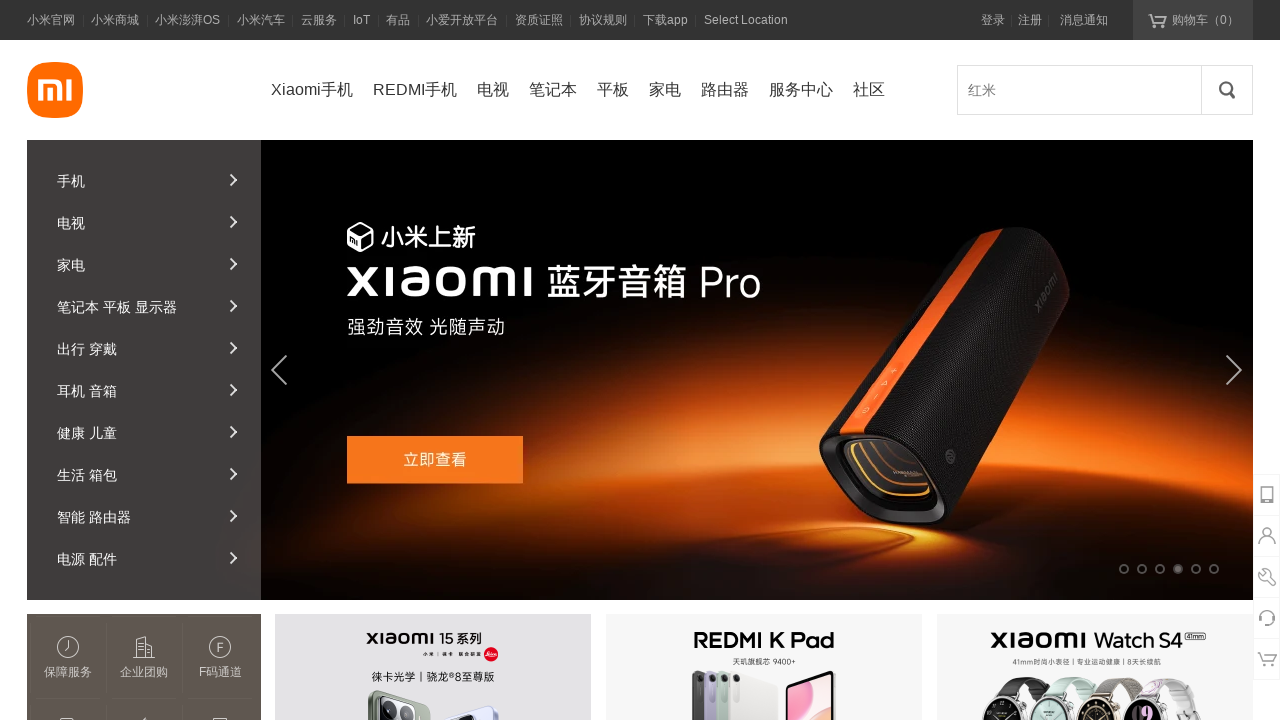

Located search input field with id 'search'
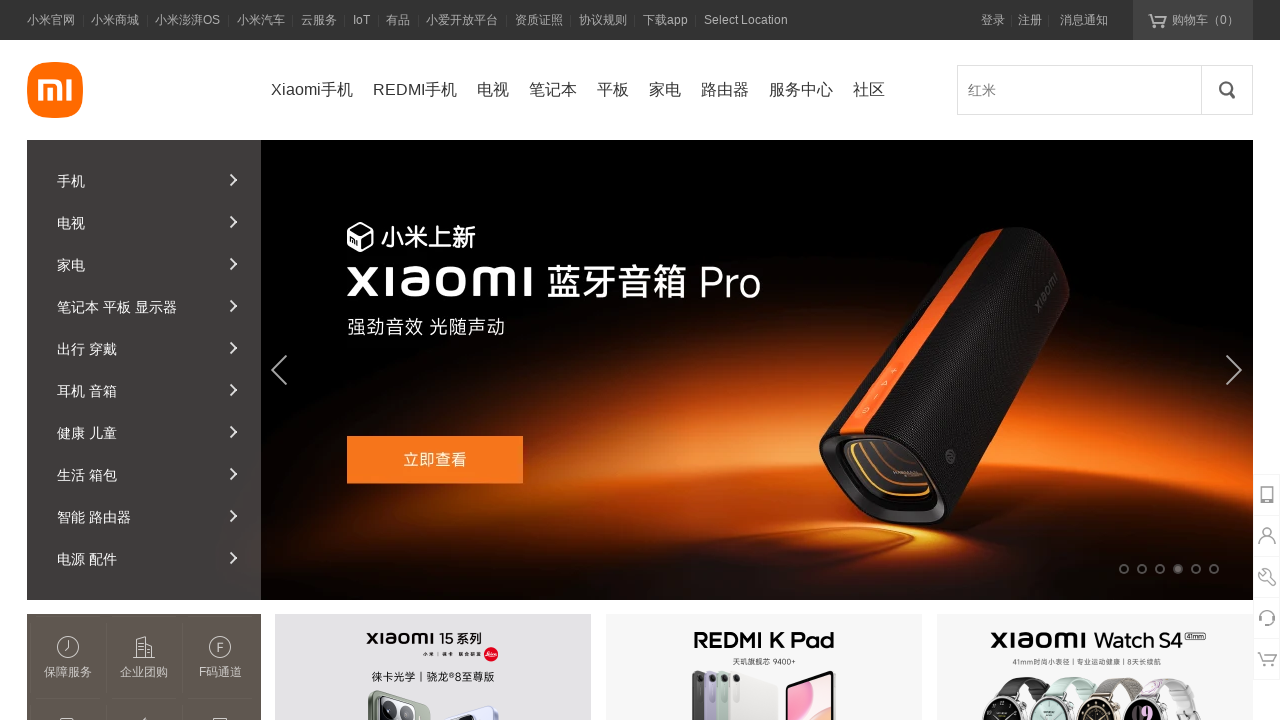

Clicked search input field to focus it at (1080, 90) on #search
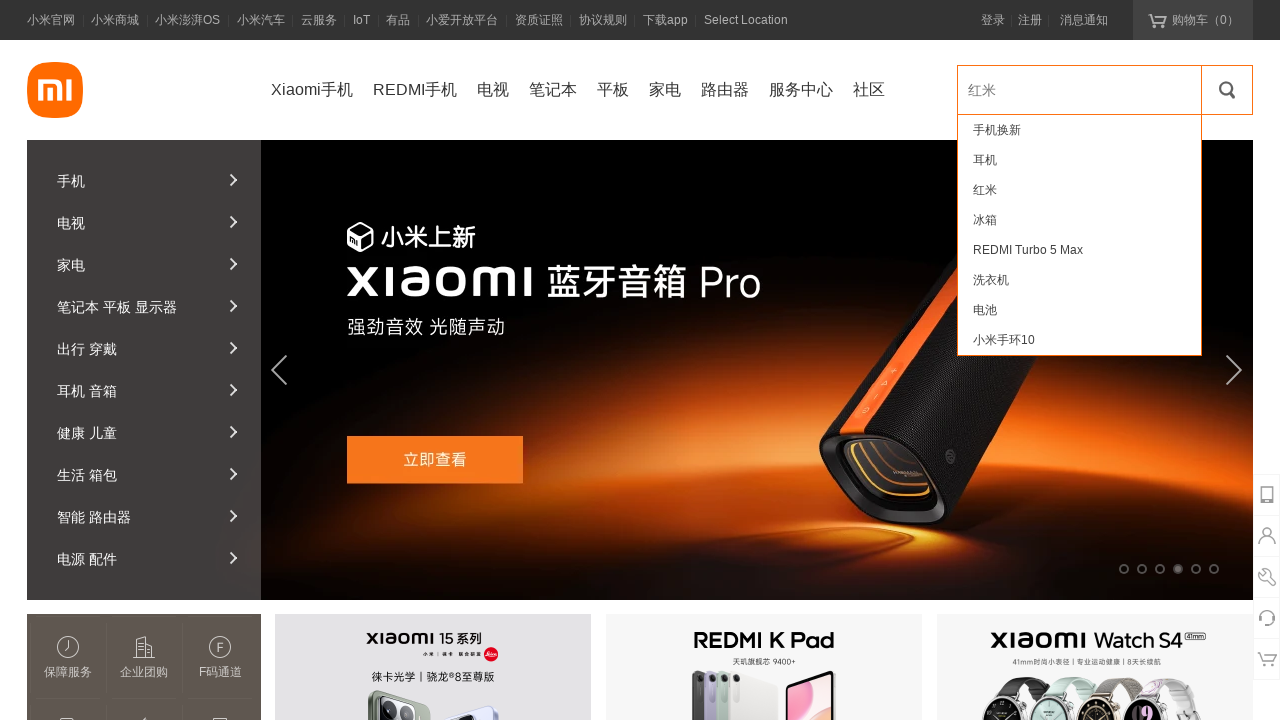

Typed search query 'redmik' (with intentional typo) on #search
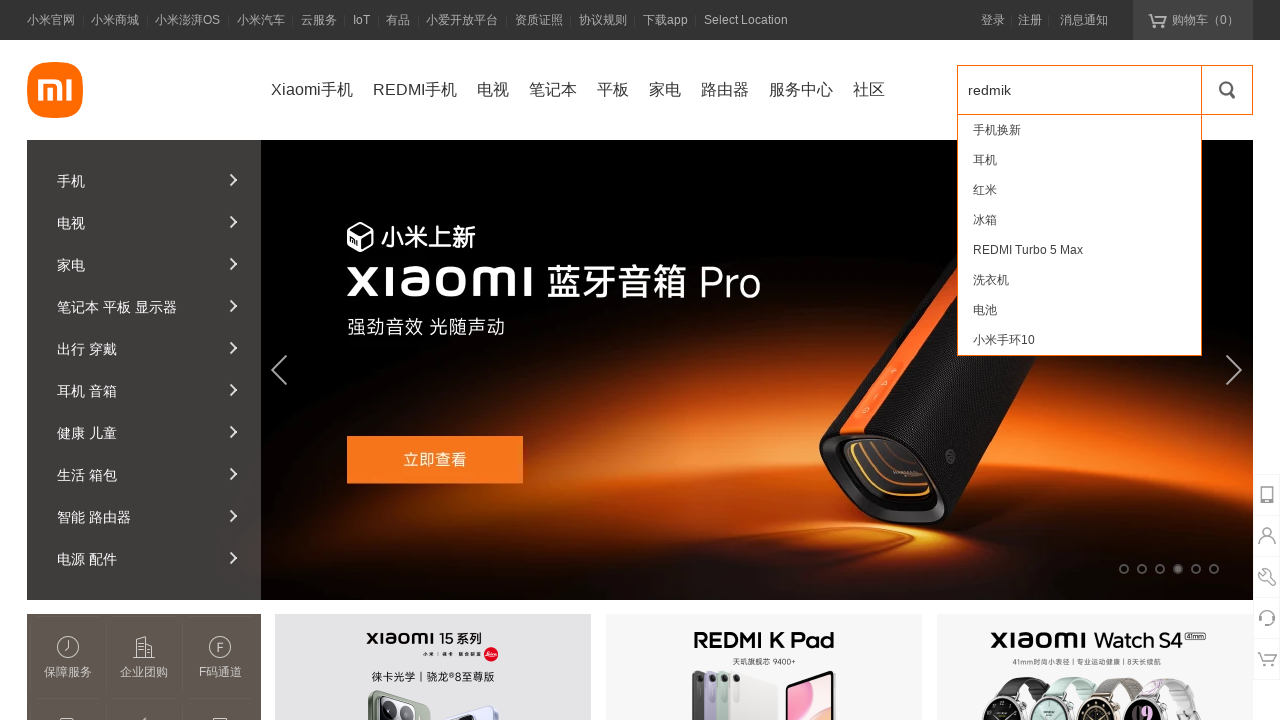

Pressed Backspace to delete last character, correcting 'redmik' to 'redmi' on #search
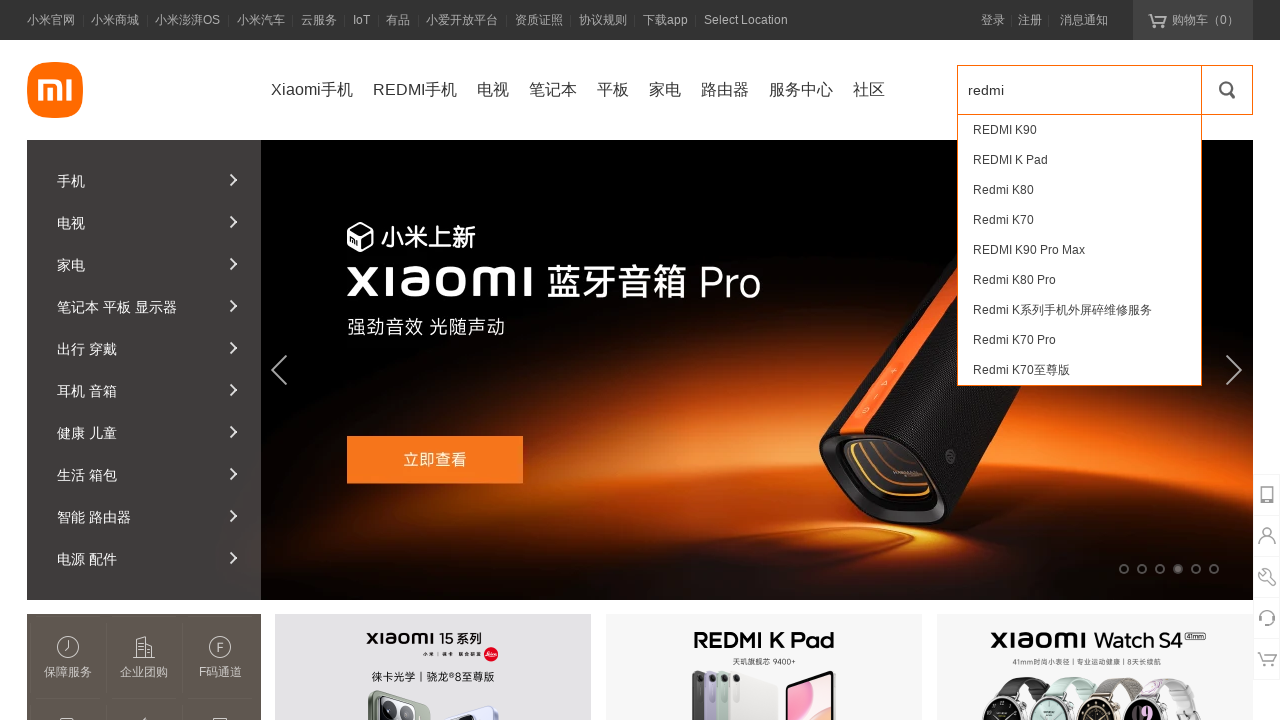

Pressed Enter to submit search for 'redmi' on Mi.com shop on #search
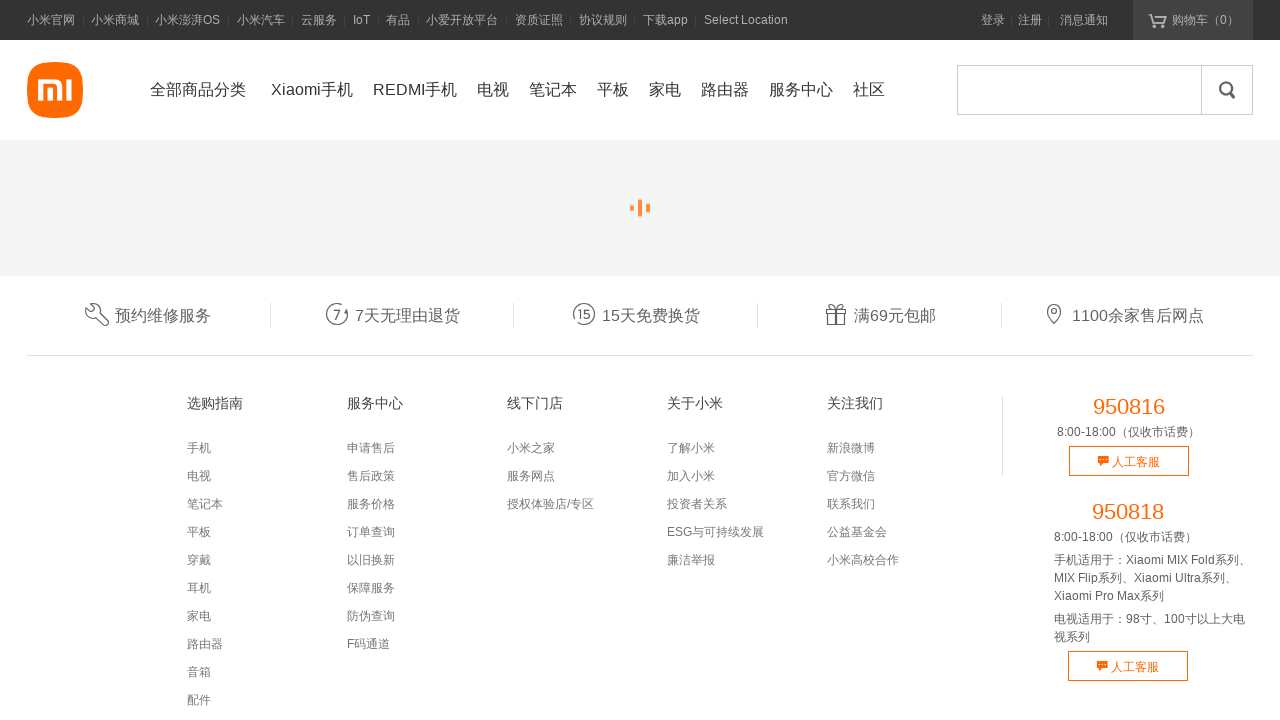

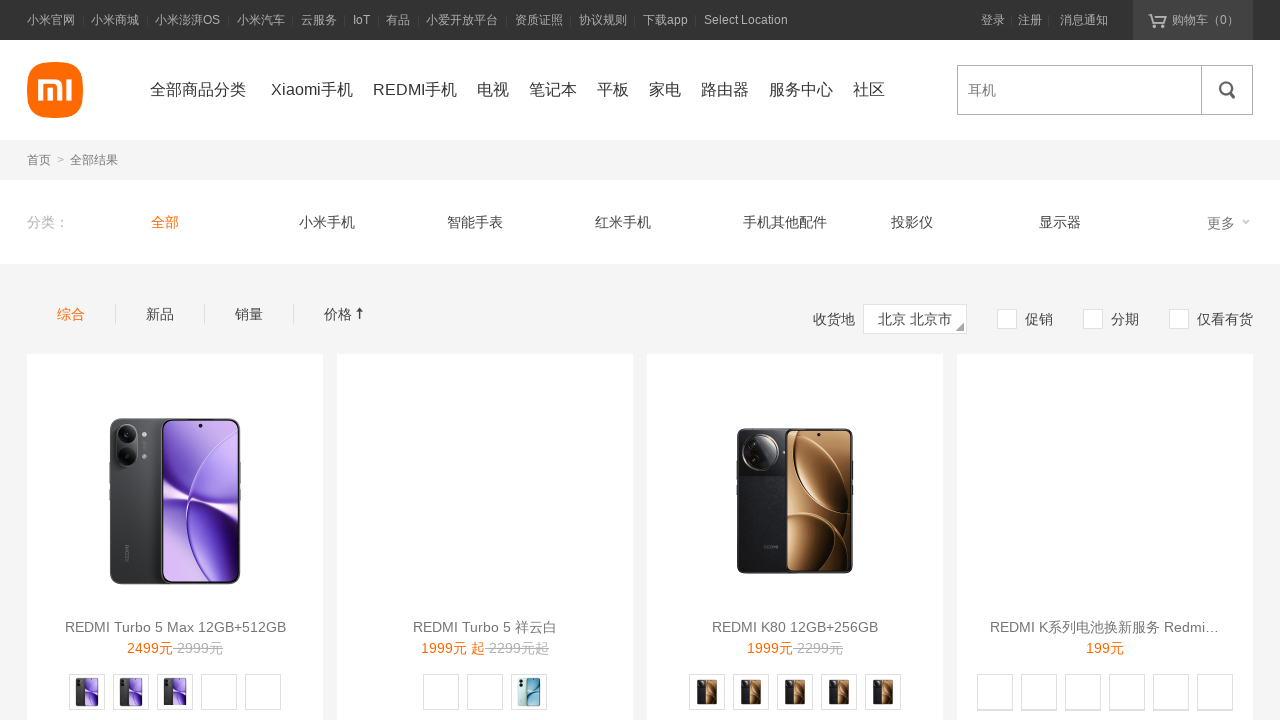